Tests checkbox functionality by locating checkbox elements and clicking them if they are not already selected

Starting URL: https://the-internet.herokuapp.com/checkboxes

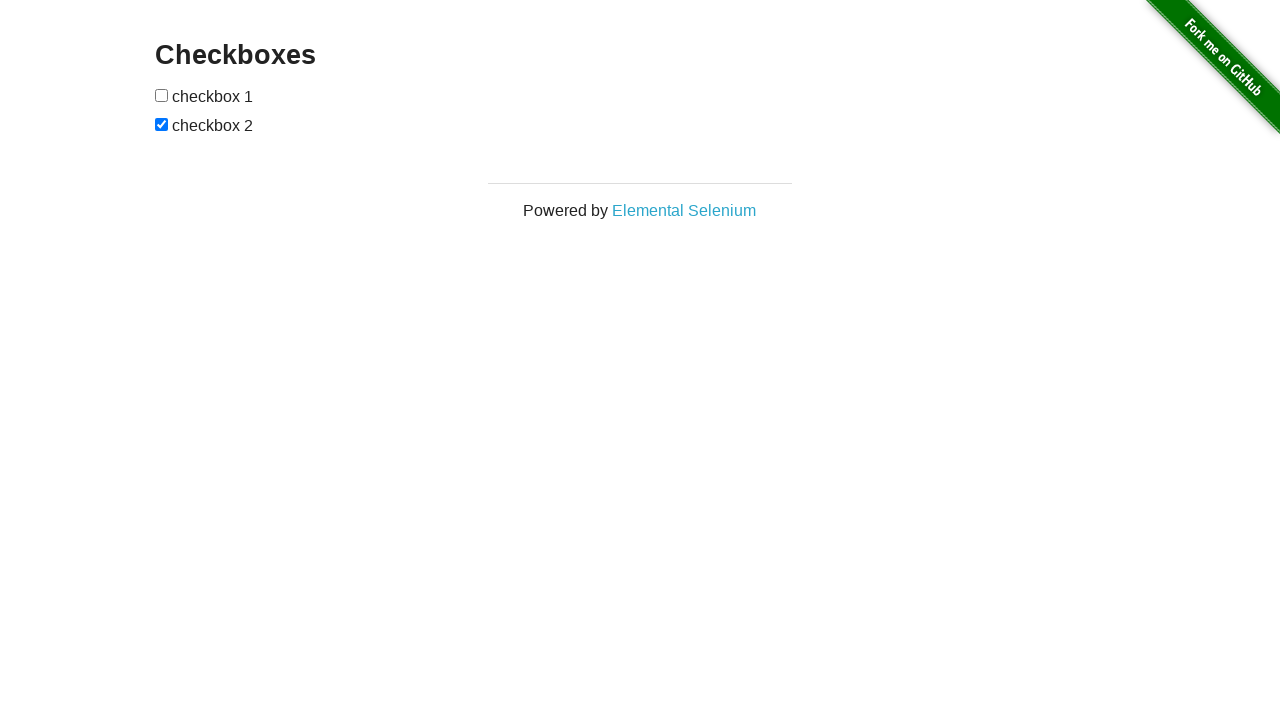

Located first checkbox element
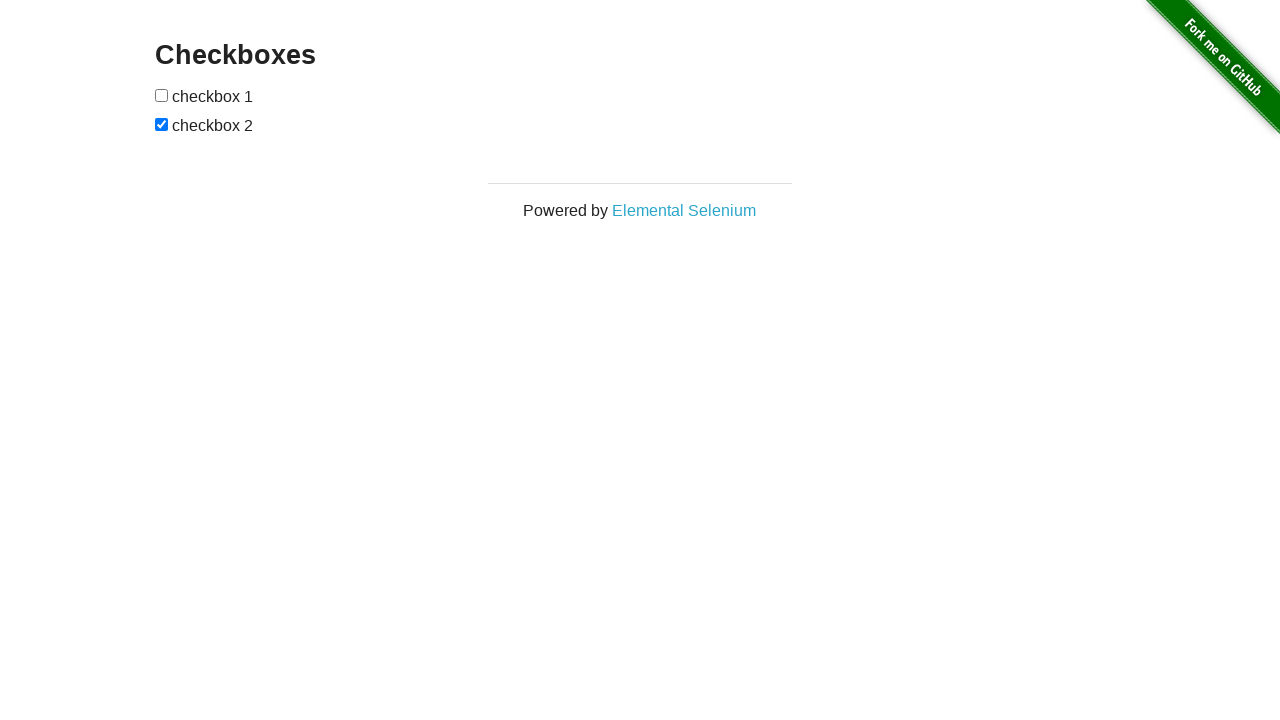

Located second checkbox element
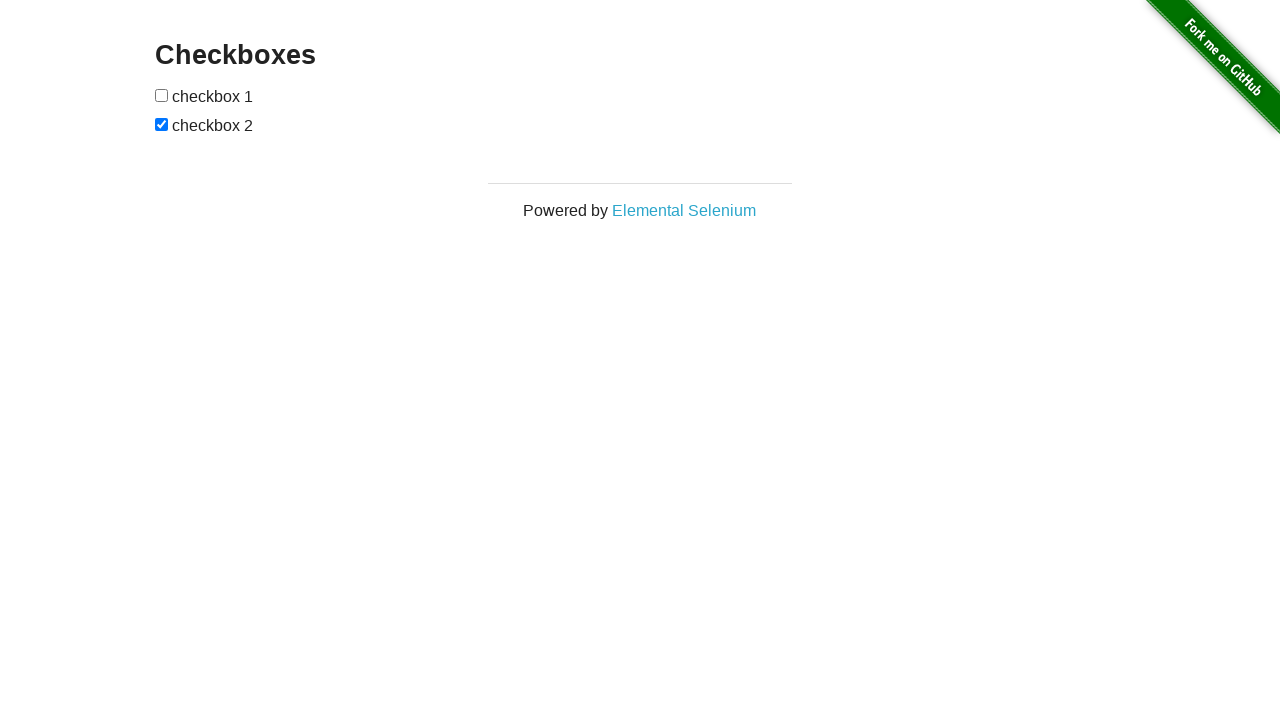

Checked if first checkbox is selected
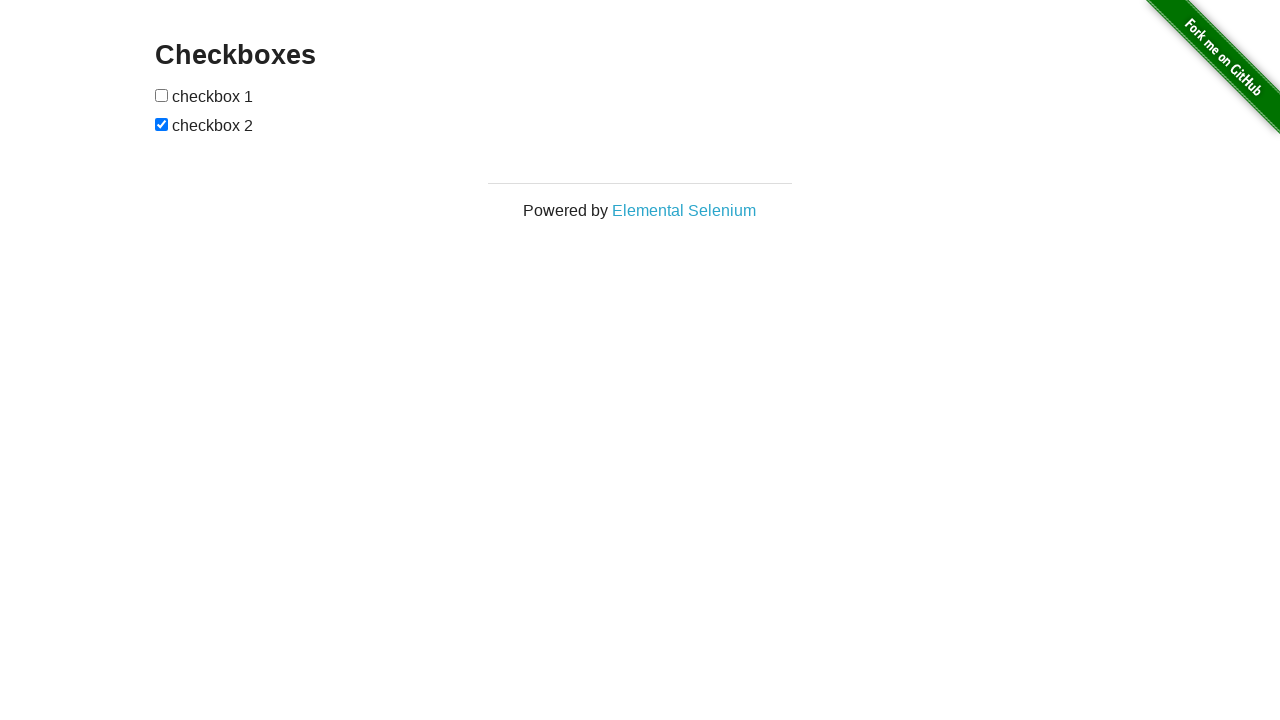

Clicked first checkbox to select it at (162, 95) on (//*[@type='checkbox'])[1]
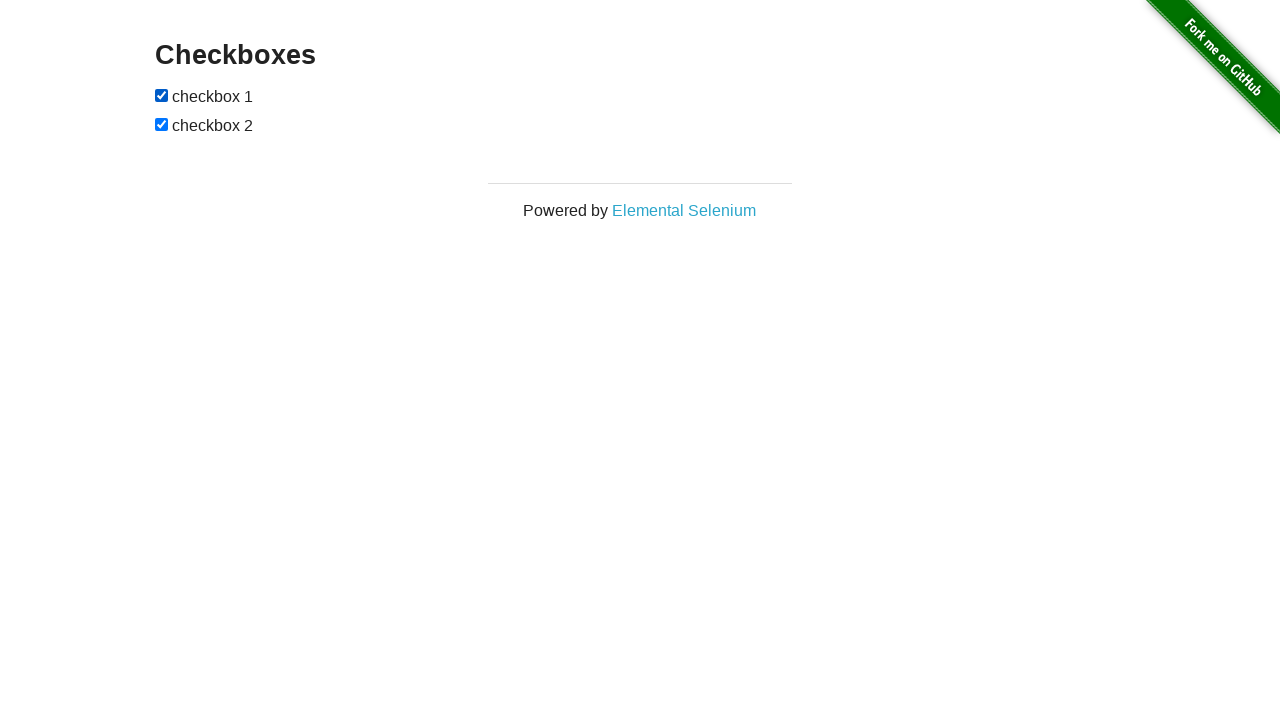

Second checkbox is already selected
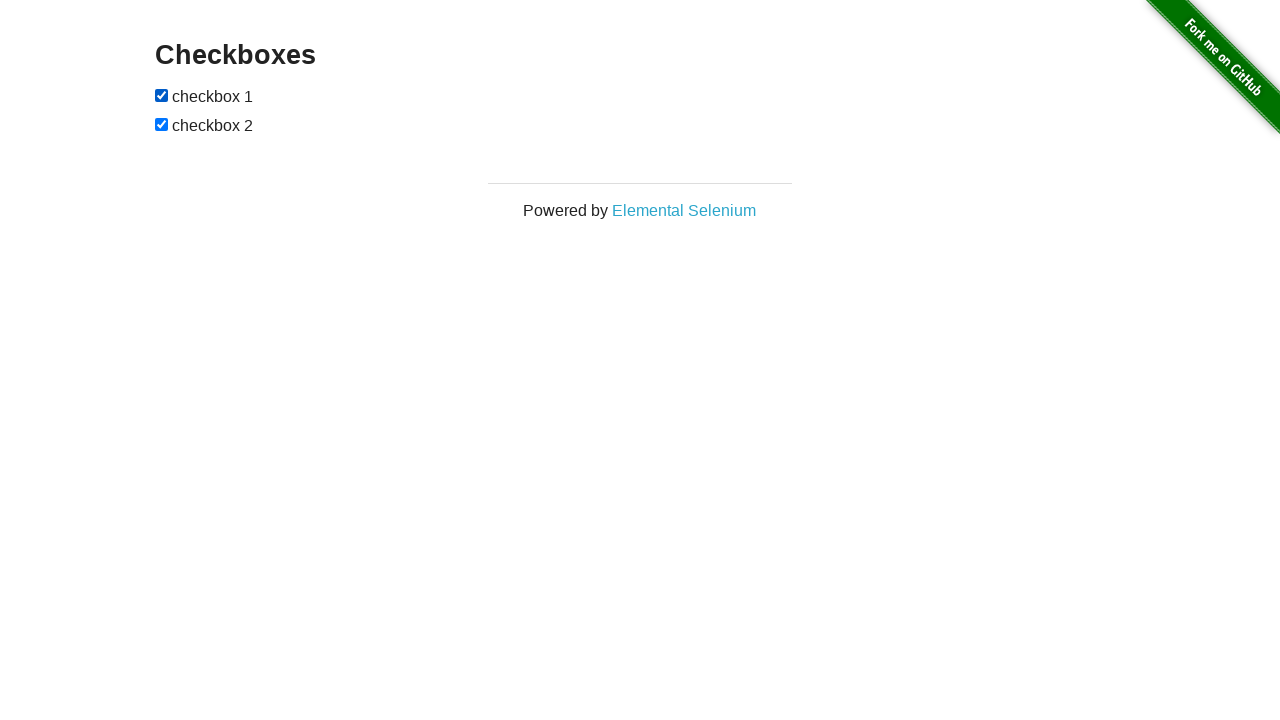

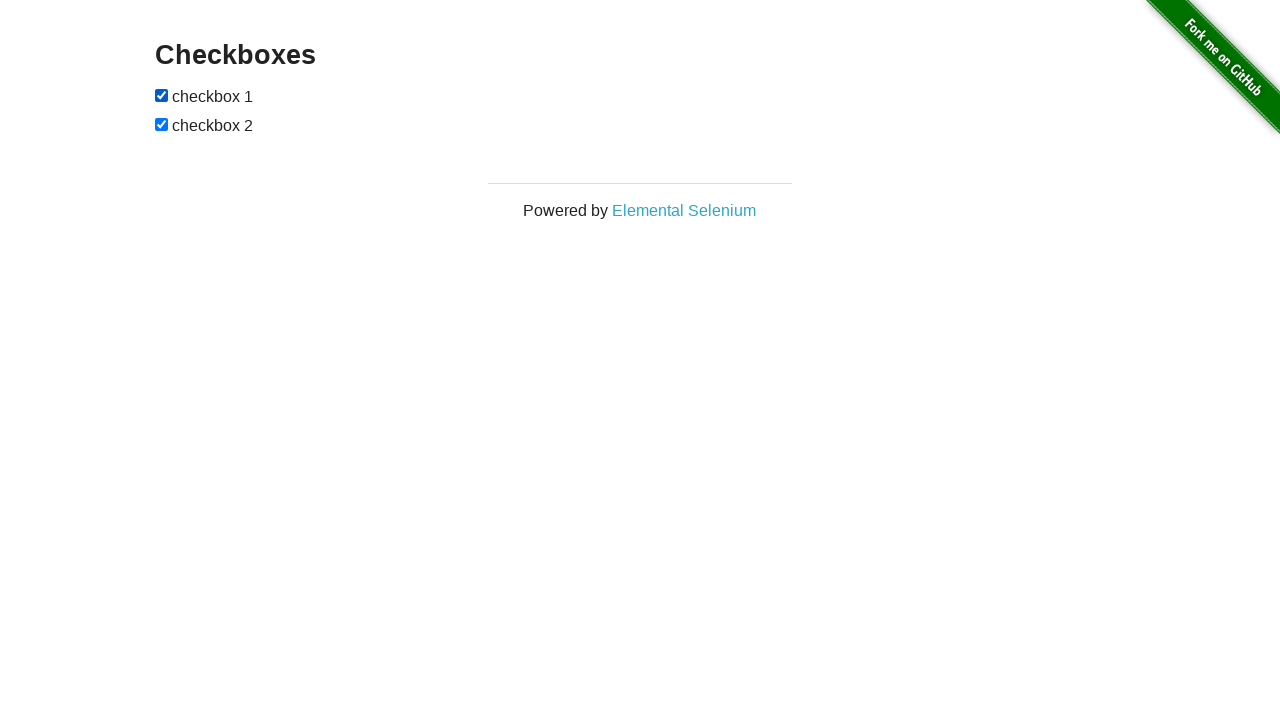